Tests marking all items as completed using the toggle-all checkbox

Starting URL: https://demo.playwright.dev/todomvc

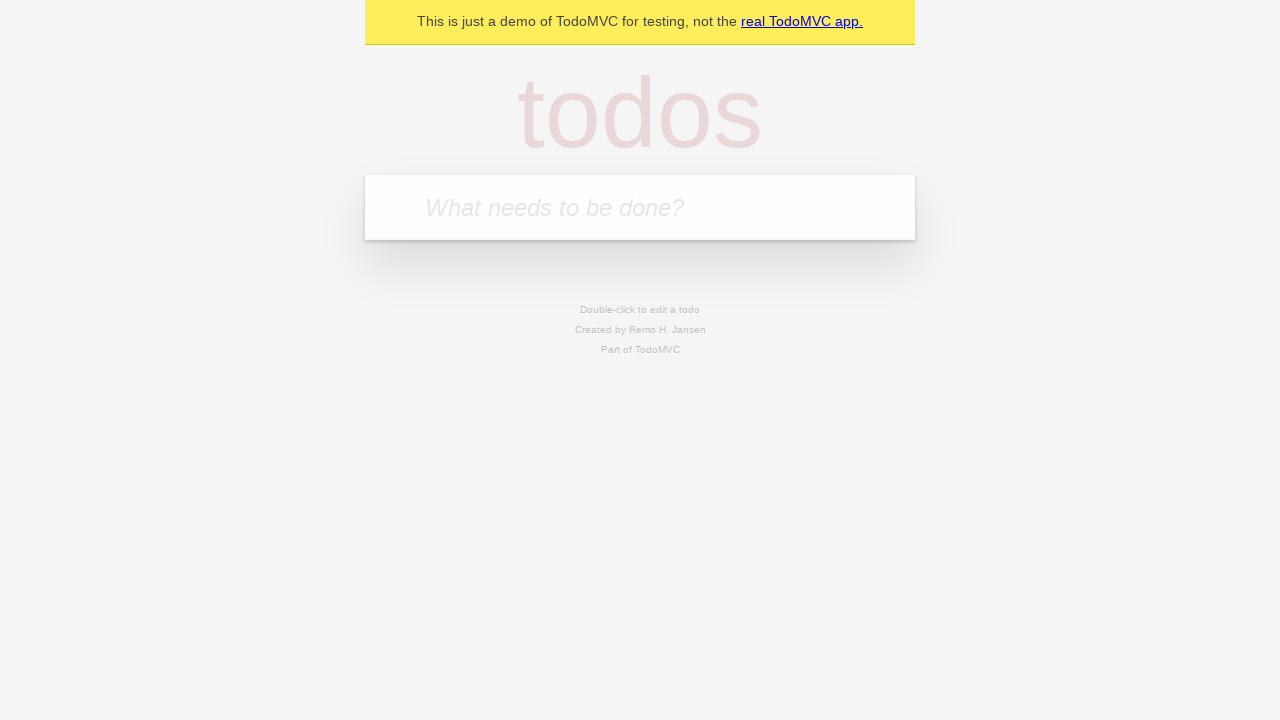

Filled first todo field with 'buy some cheese' on .new-todo
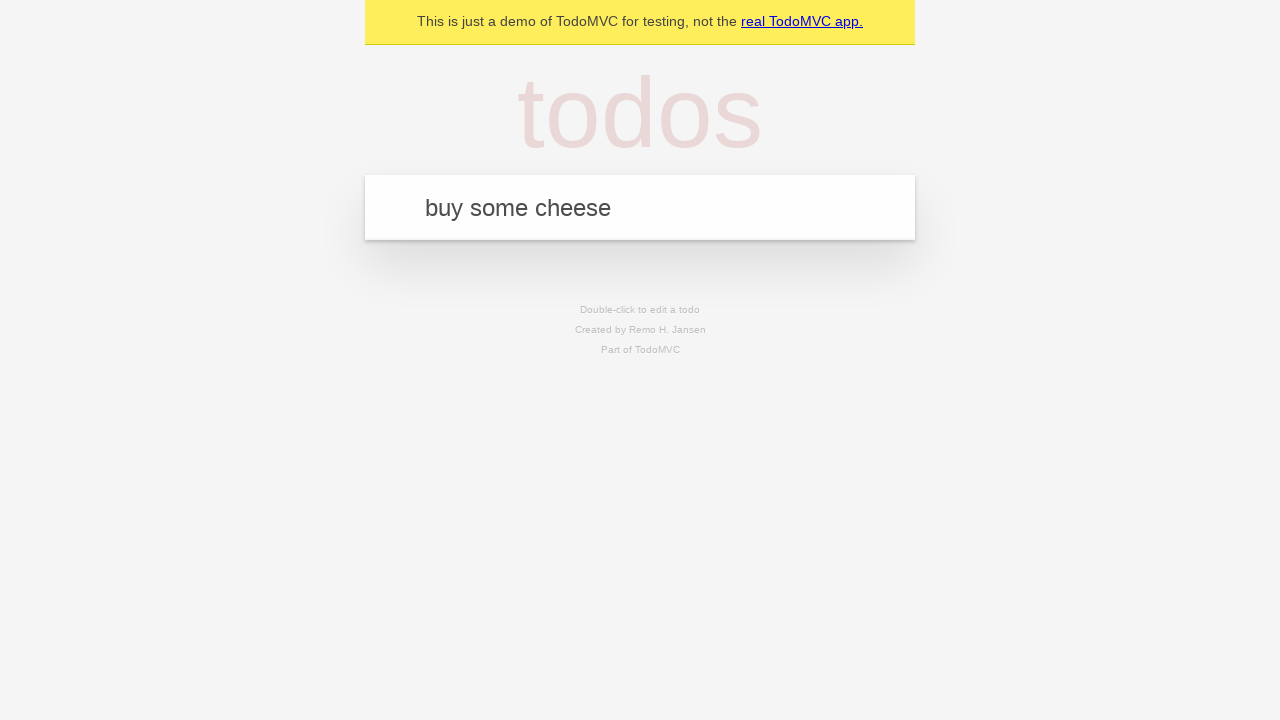

Pressed Enter to create first todo on .new-todo
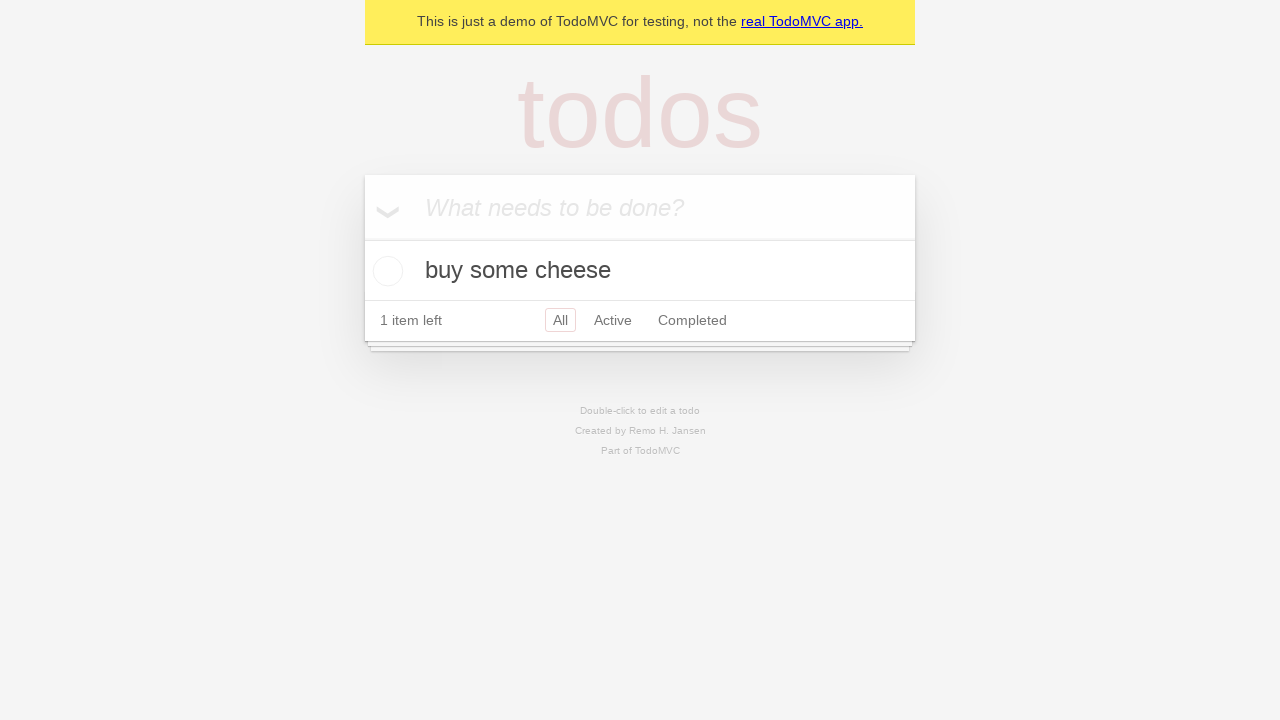

Filled second todo field with 'feed the cat' on .new-todo
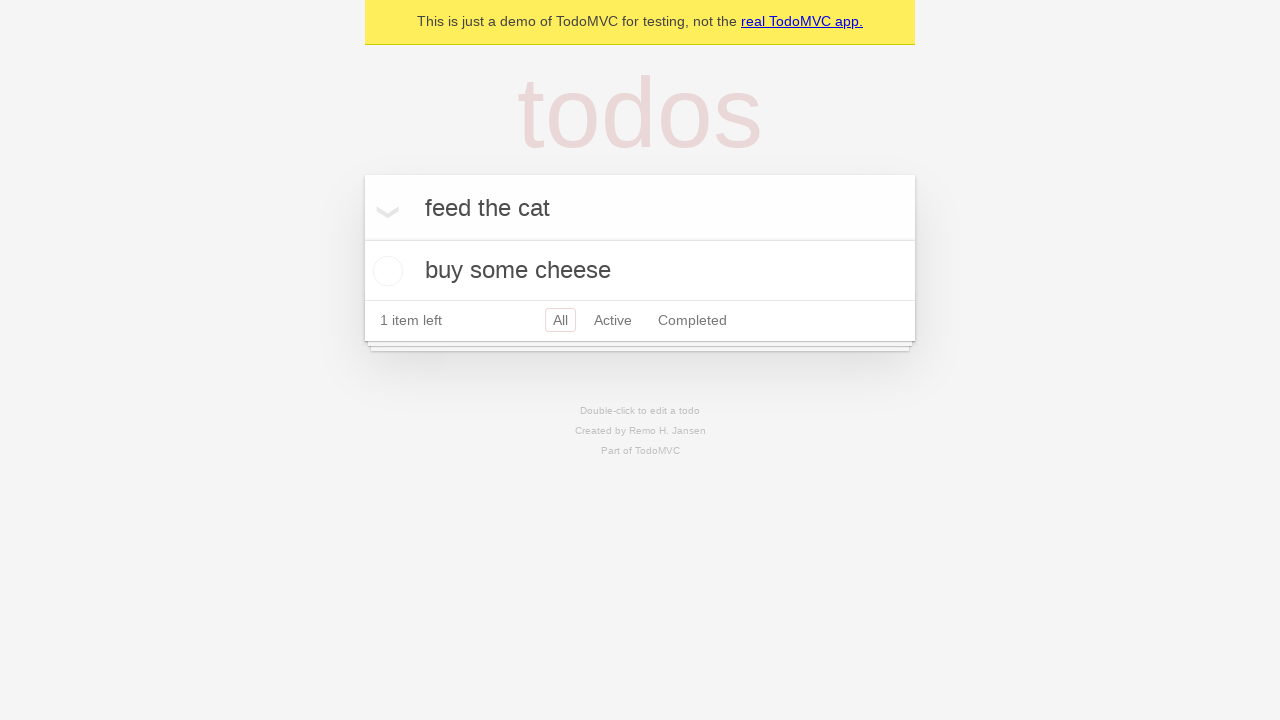

Pressed Enter to create second todo on .new-todo
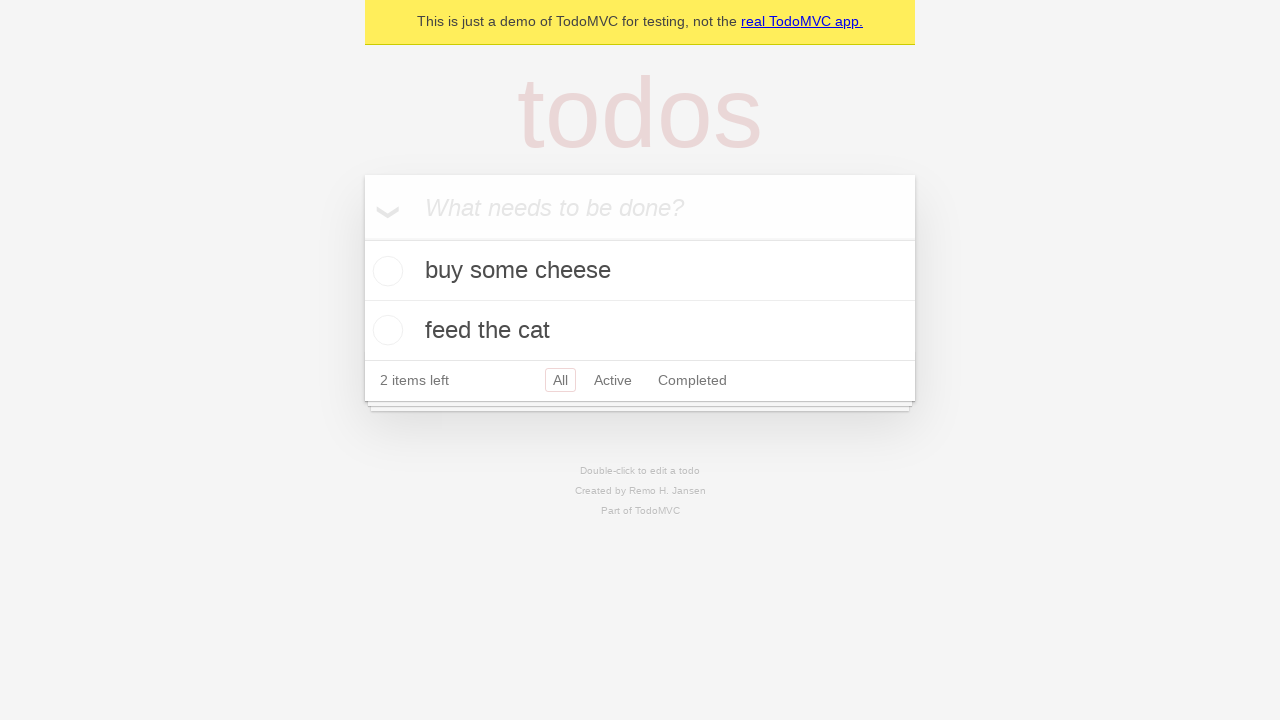

Filled third todo field with 'book a doctors appointment' on .new-todo
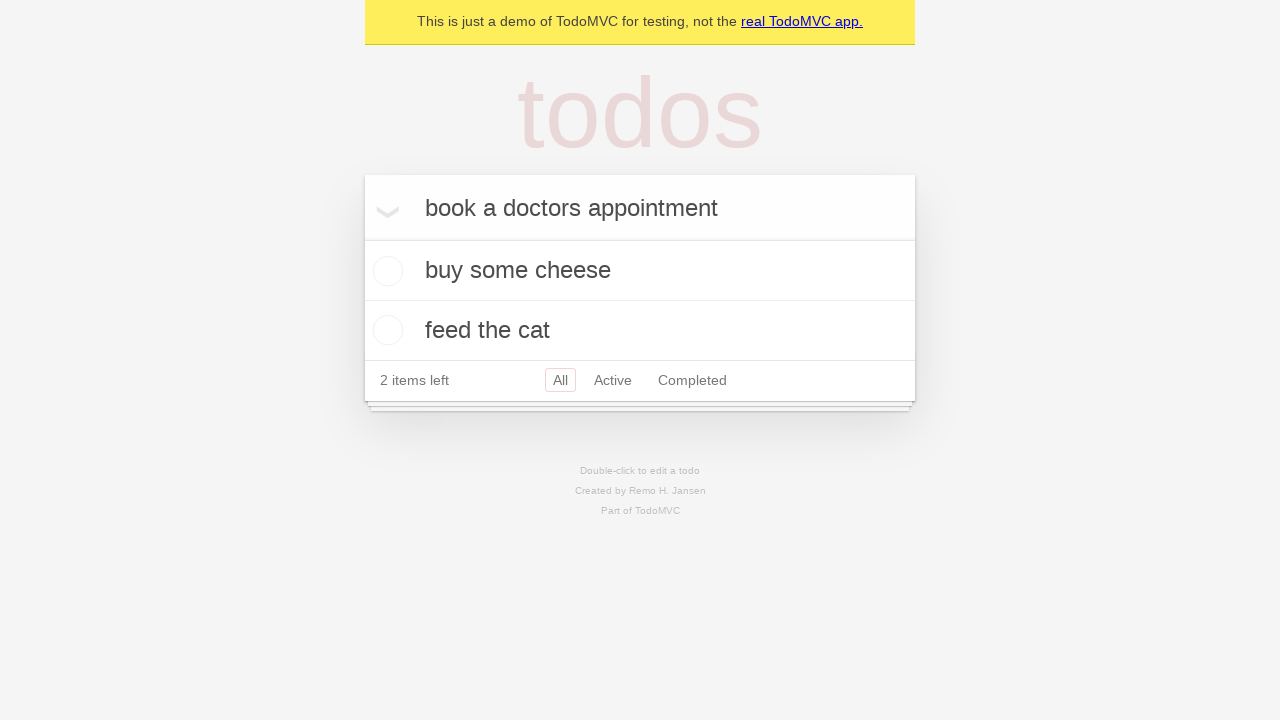

Pressed Enter to create third todo on .new-todo
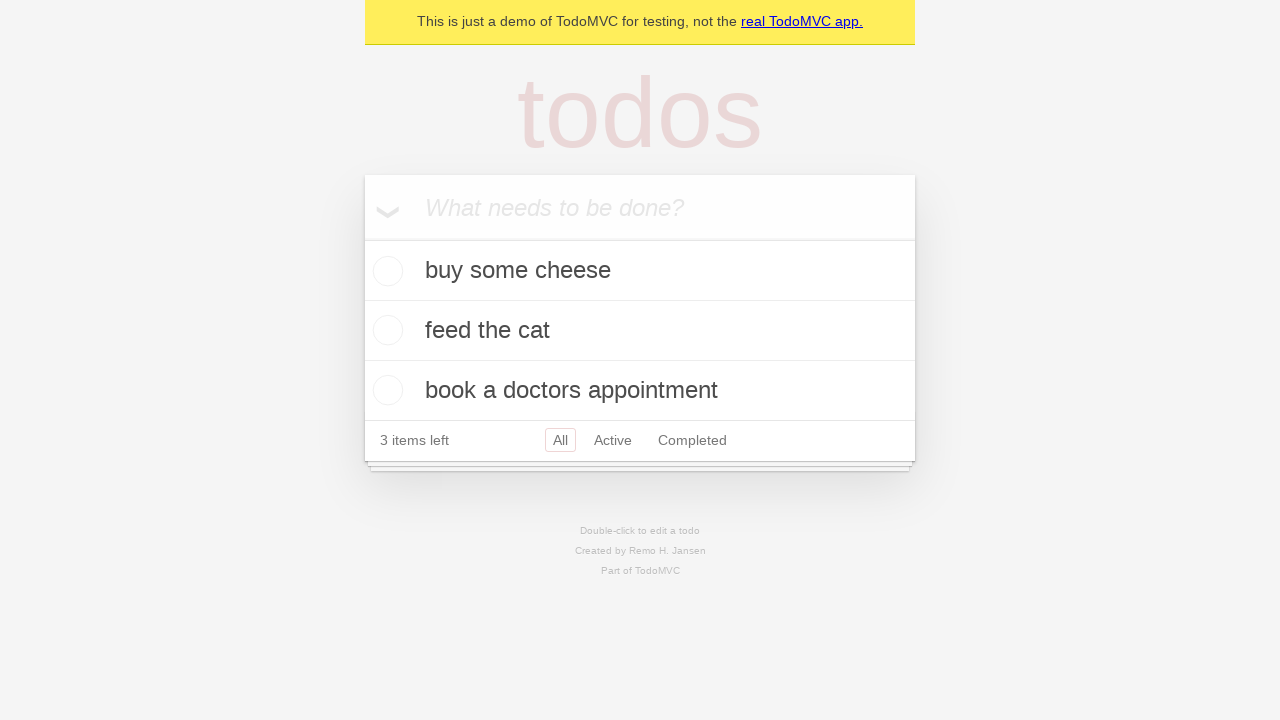

Clicked toggle-all checkbox to mark all items as completed at (362, 238) on .toggle-all
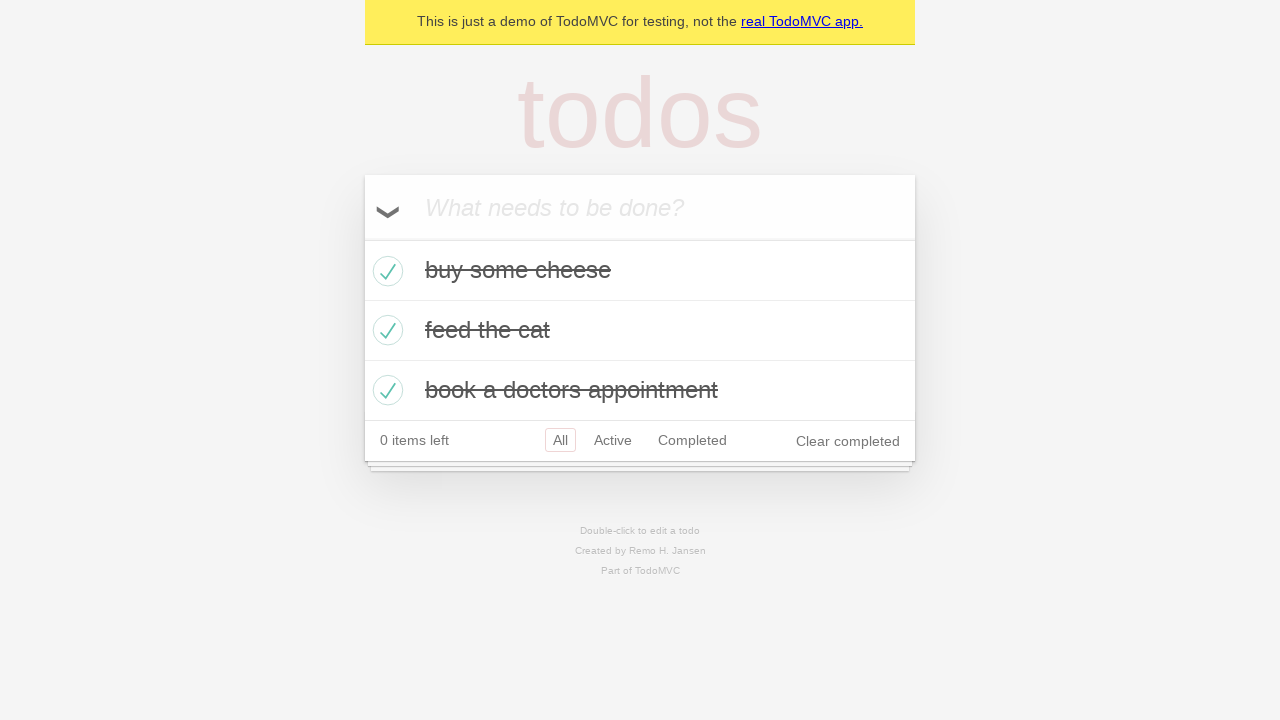

Verified that all todos are now marked as completed
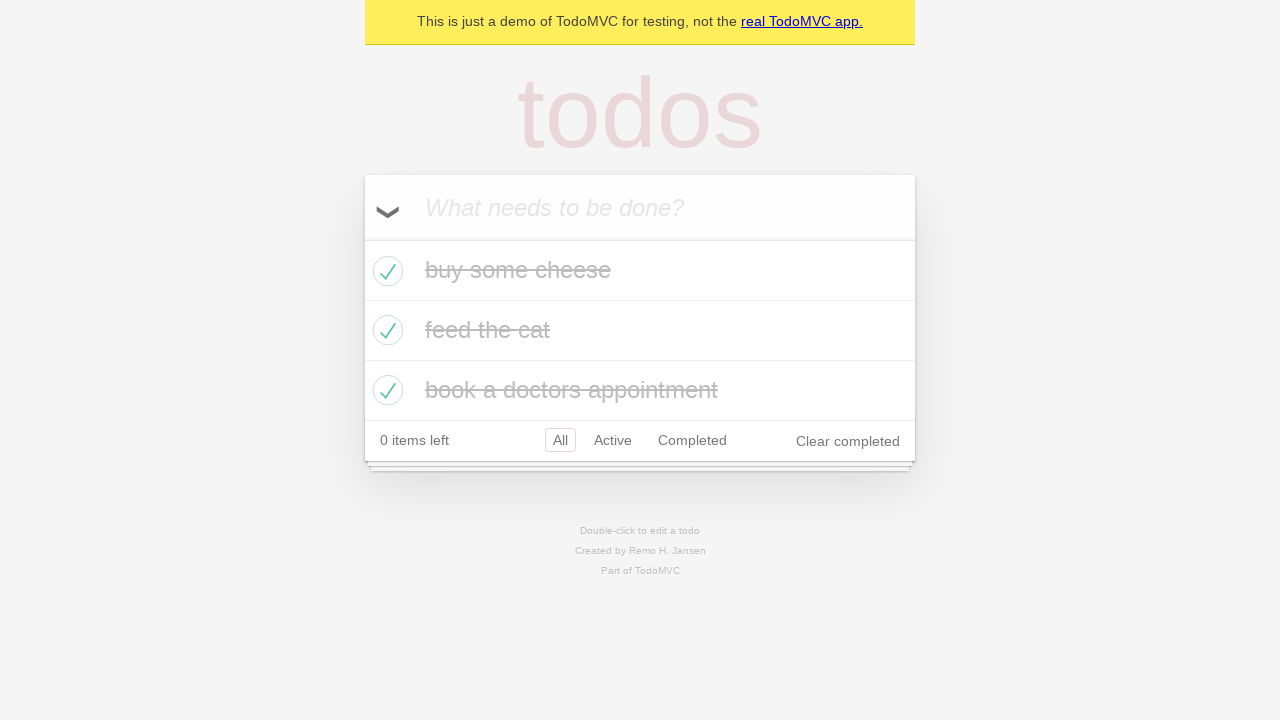

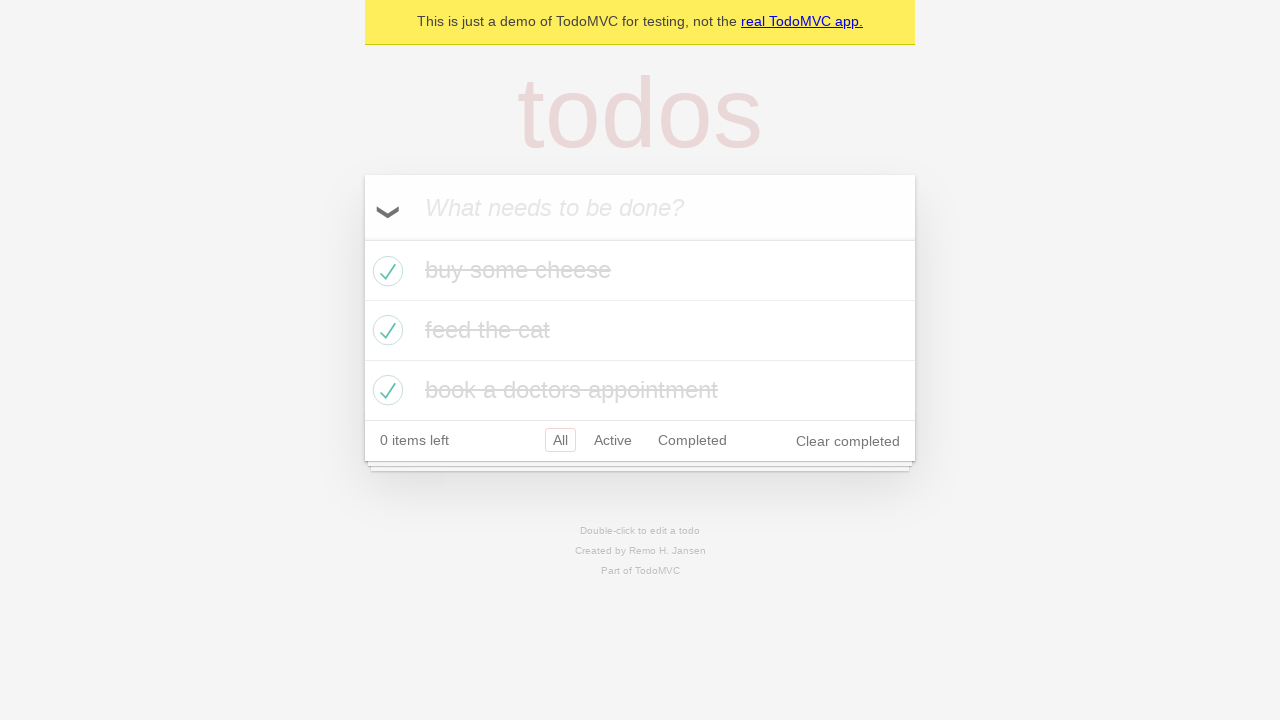